Tests an age verification form by entering a name and age, submitting the form, and verifying the response message is displayed.

Starting URL: https://kristinek.github.io/site/examples/age.html

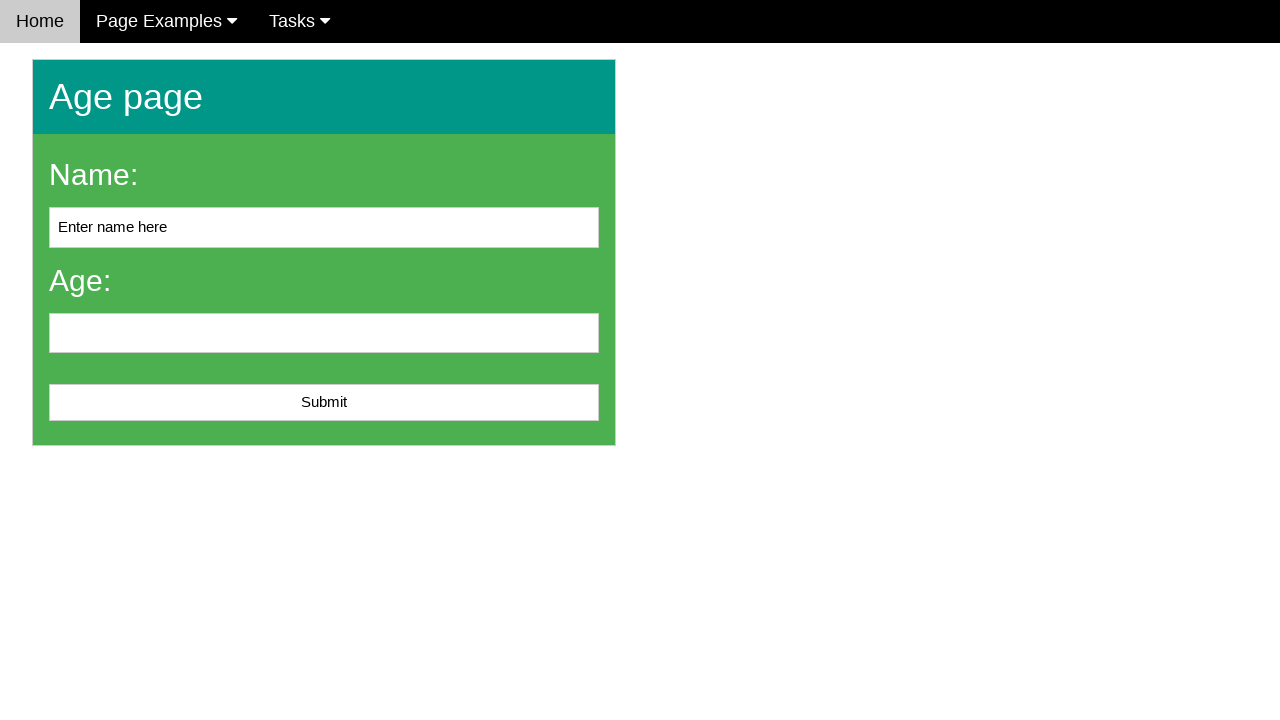

Filled name field with 'John Smith' on #name
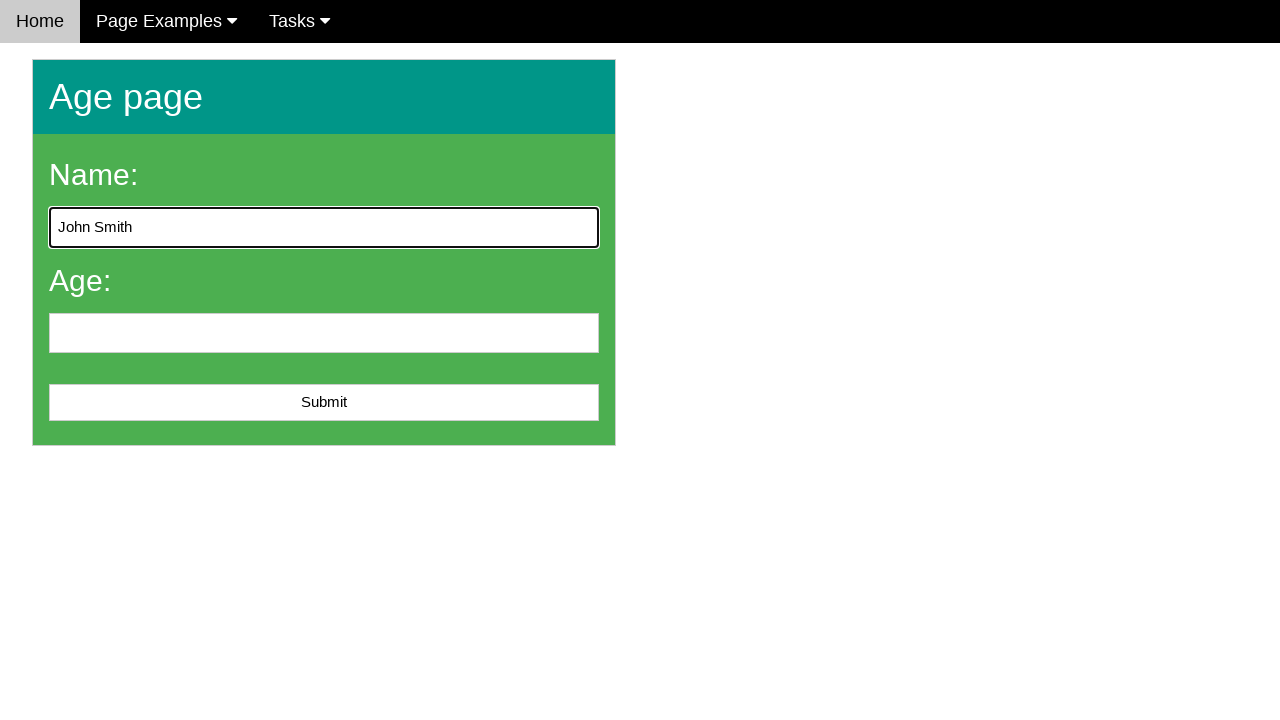

Filled age field with '25' on input[name='age']
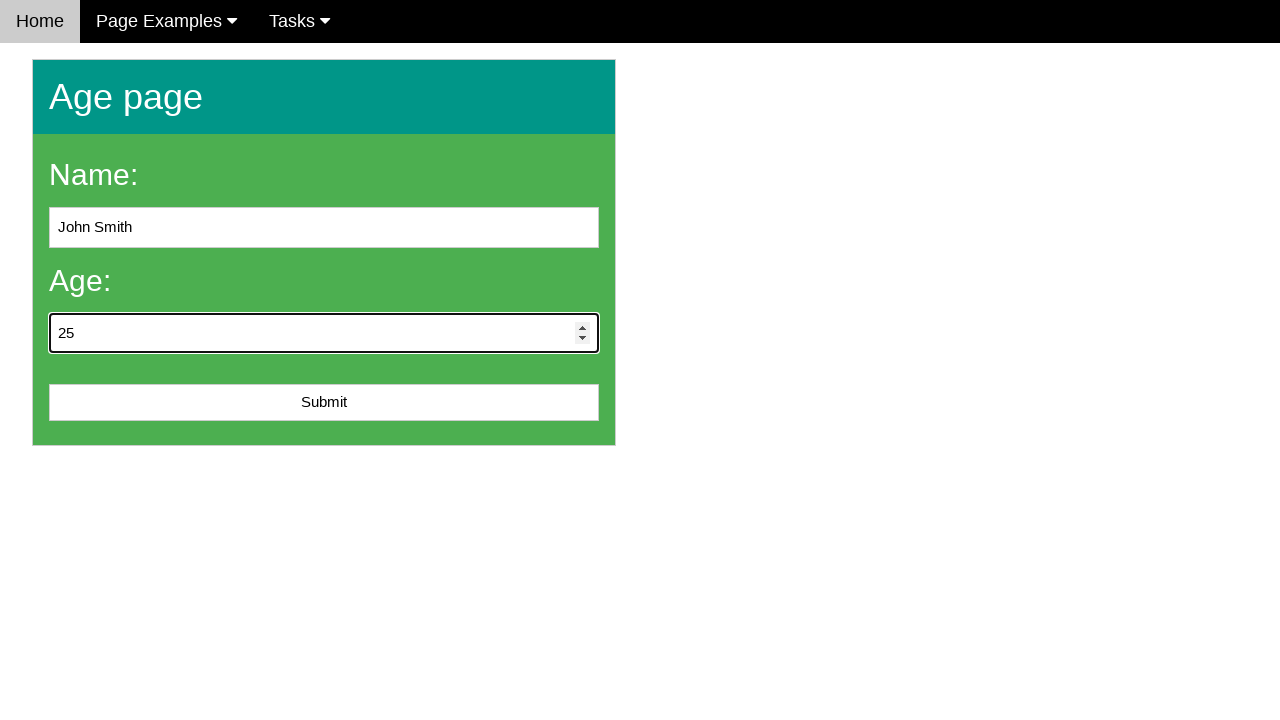

Clicked the Submit button at (324, 403) on xpath=//button[text()='Submit']
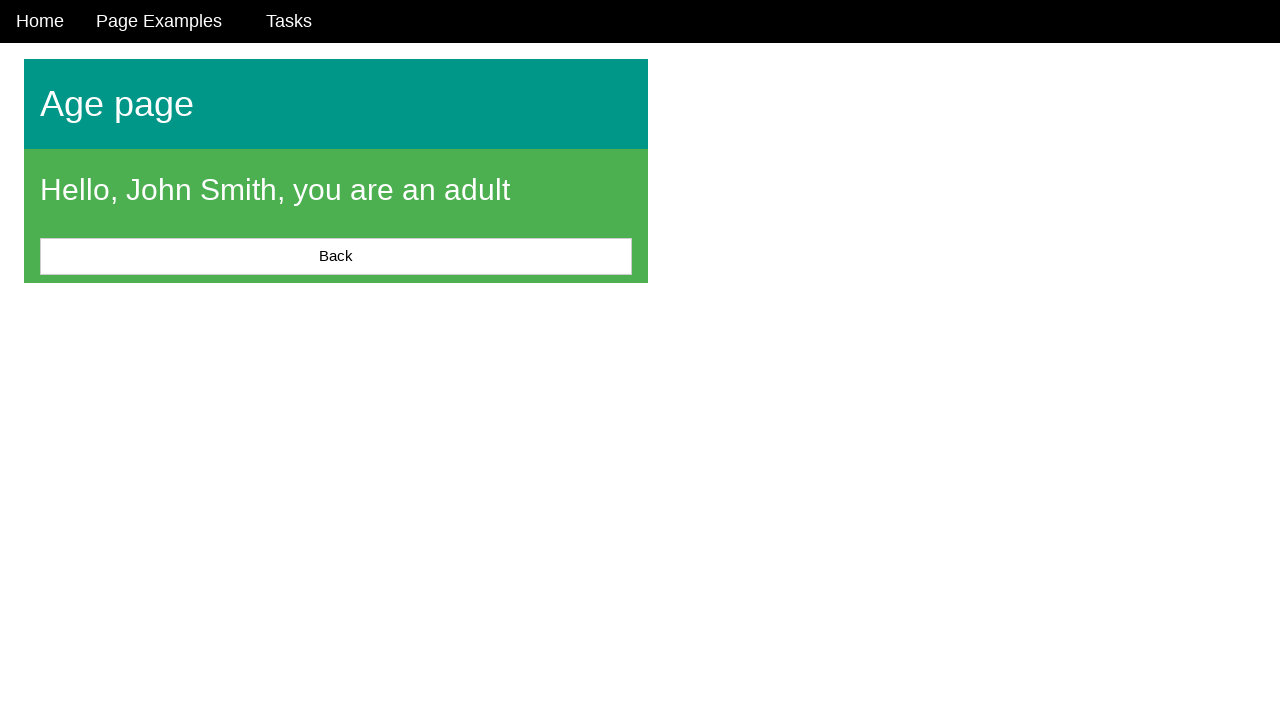

Verified response message element appeared
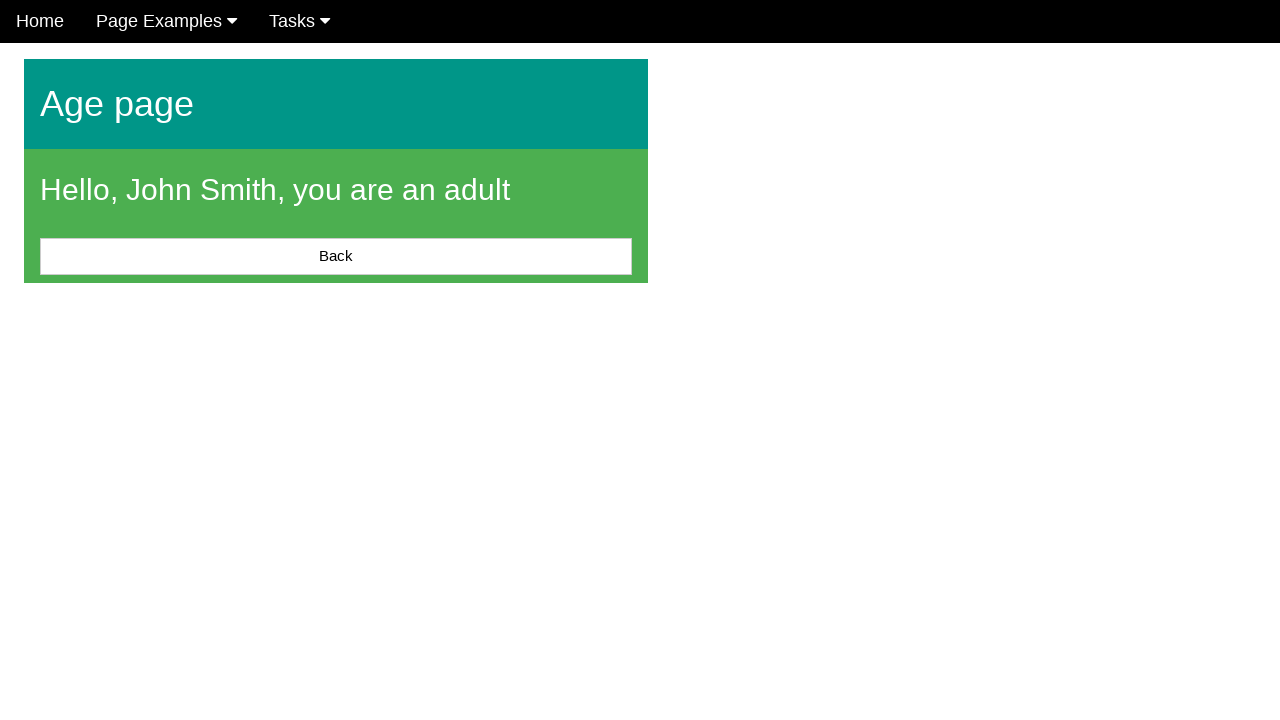

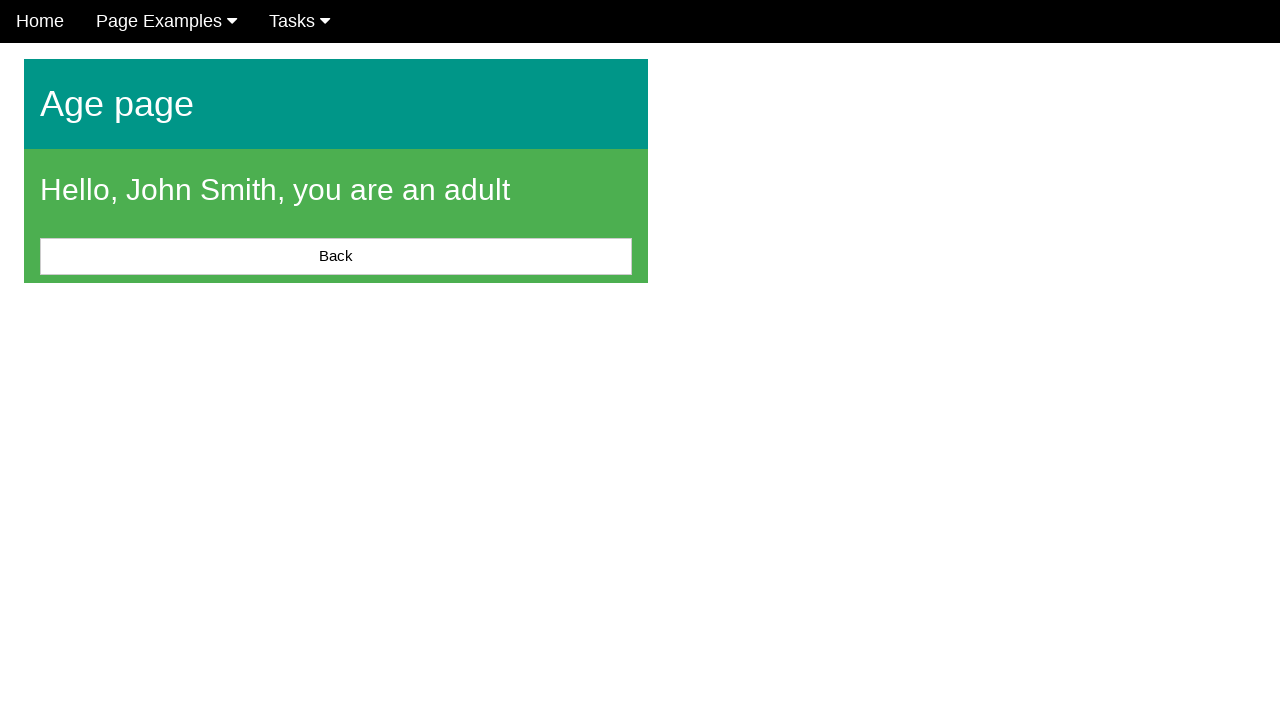